Tests navigation to Selenium documentation page and clicks on the Grid documentation link using Edge browser

Starting URL: https://www.selenium.dev/documentation/

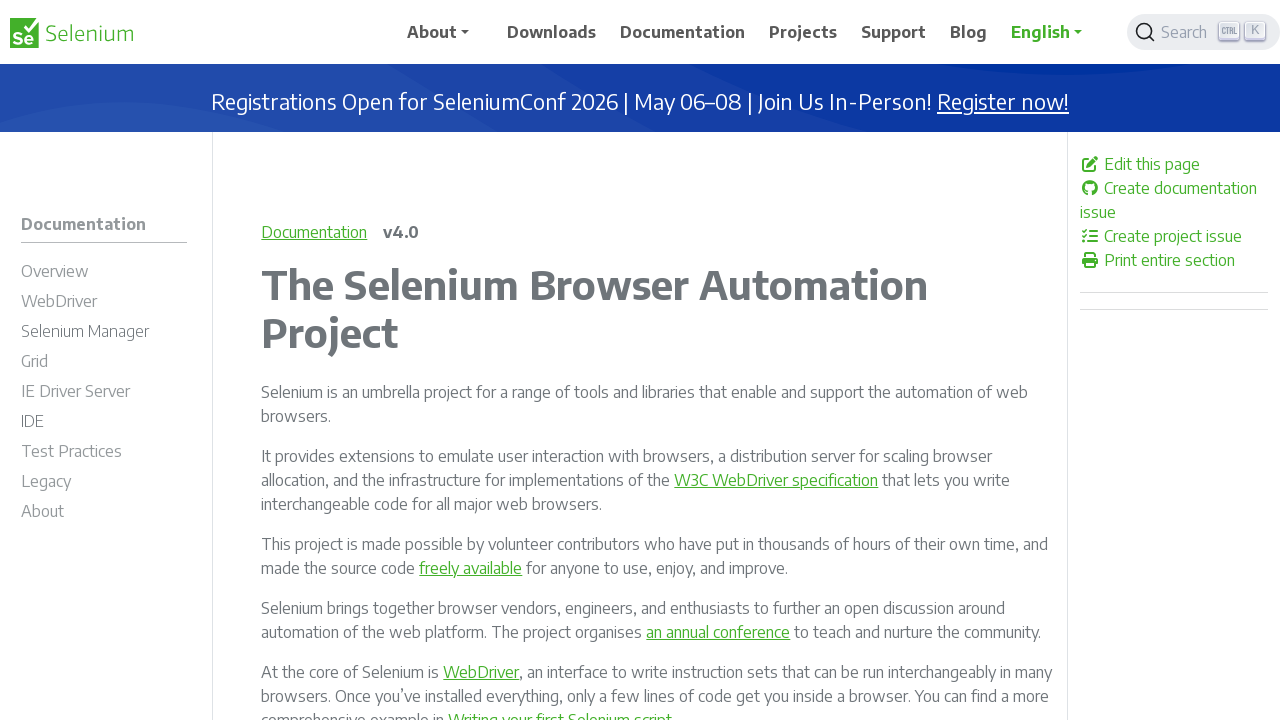

Navigated to Selenium documentation page
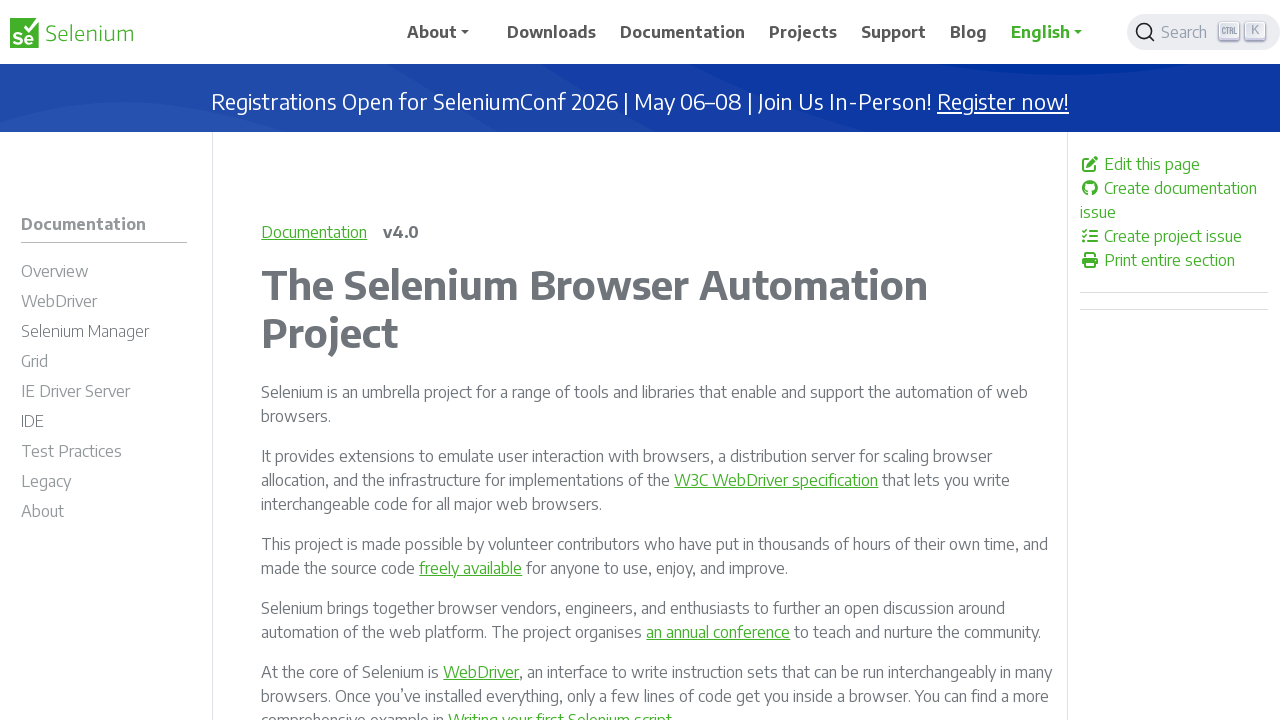

Clicked on Grid documentation link at (34, 361) on xpath=//*[@id='m-documentationgrid']/span
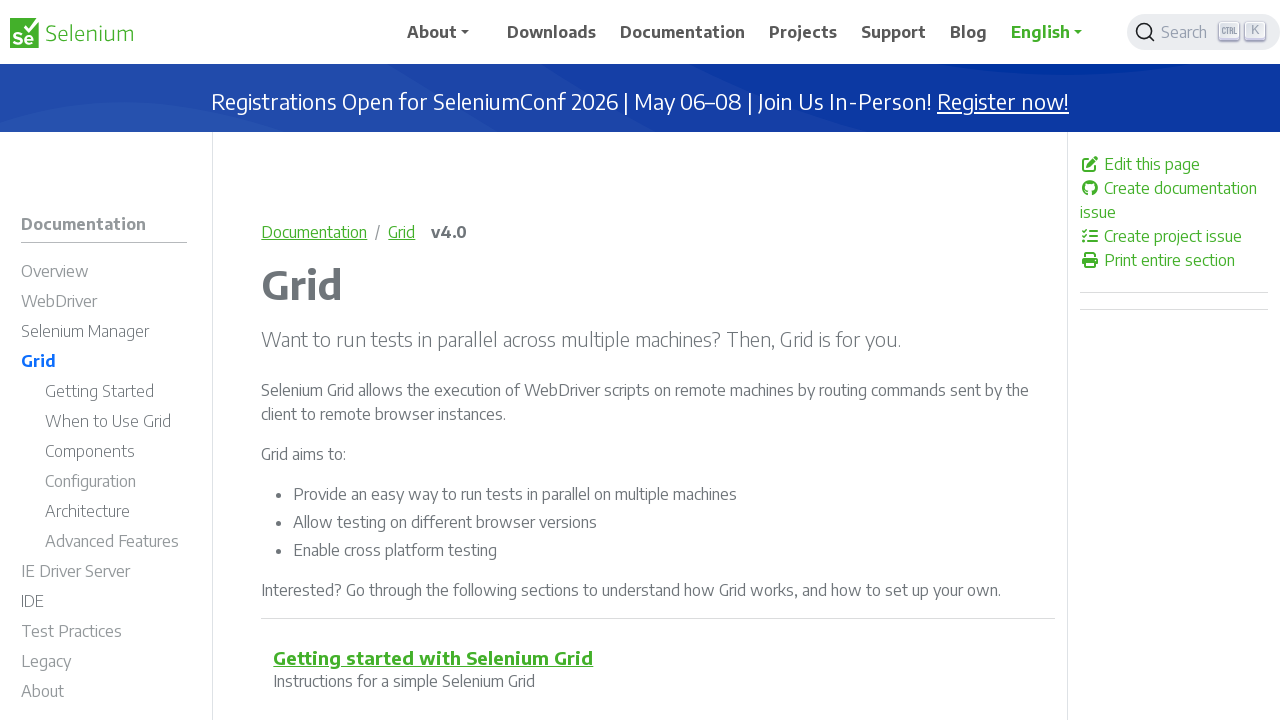

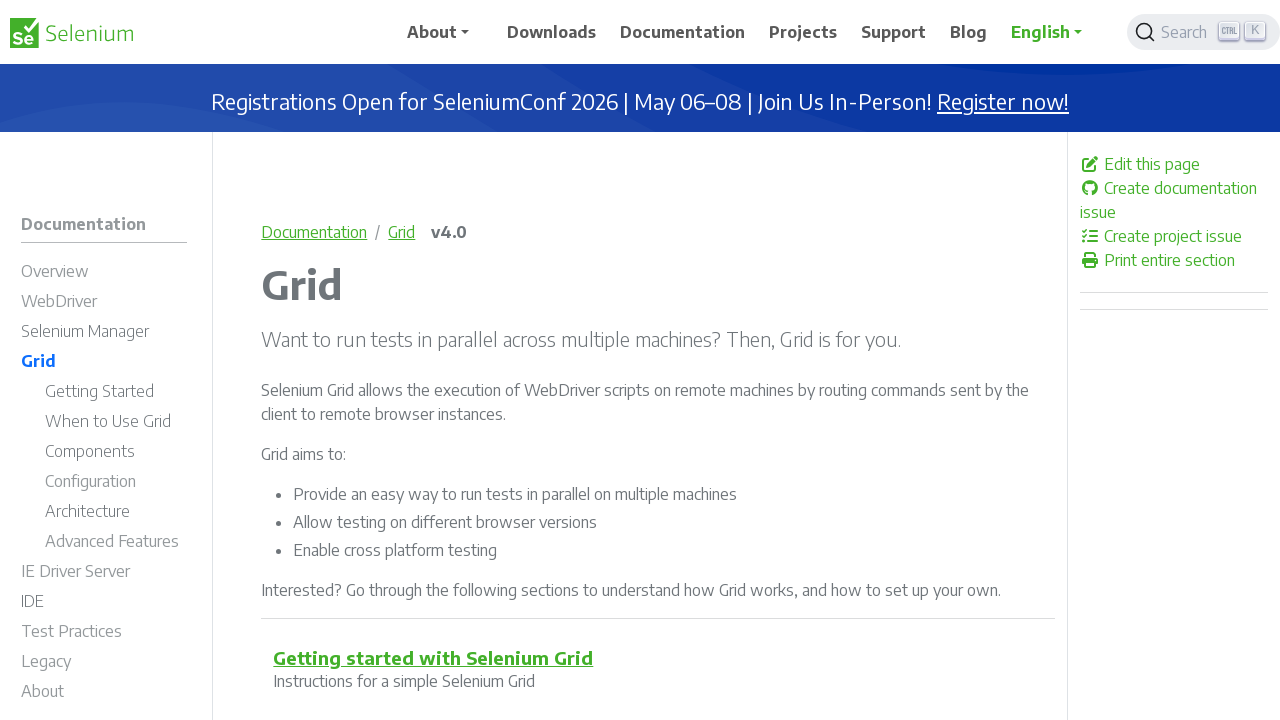